Tests dropdown selection using visible text labels (Benz, Honda, BMW)

Starting URL: https://www.letskodeit.com/practice

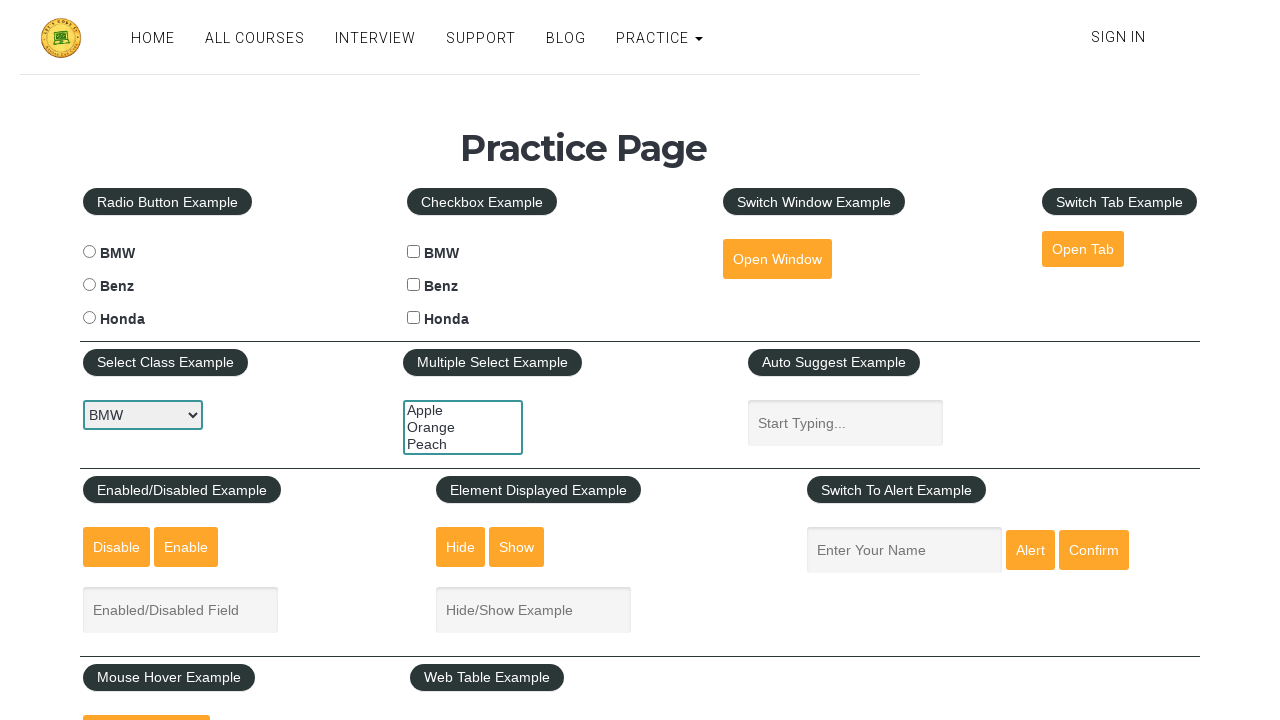

Selected 'Benz' from dropdown by visible text on #carselect
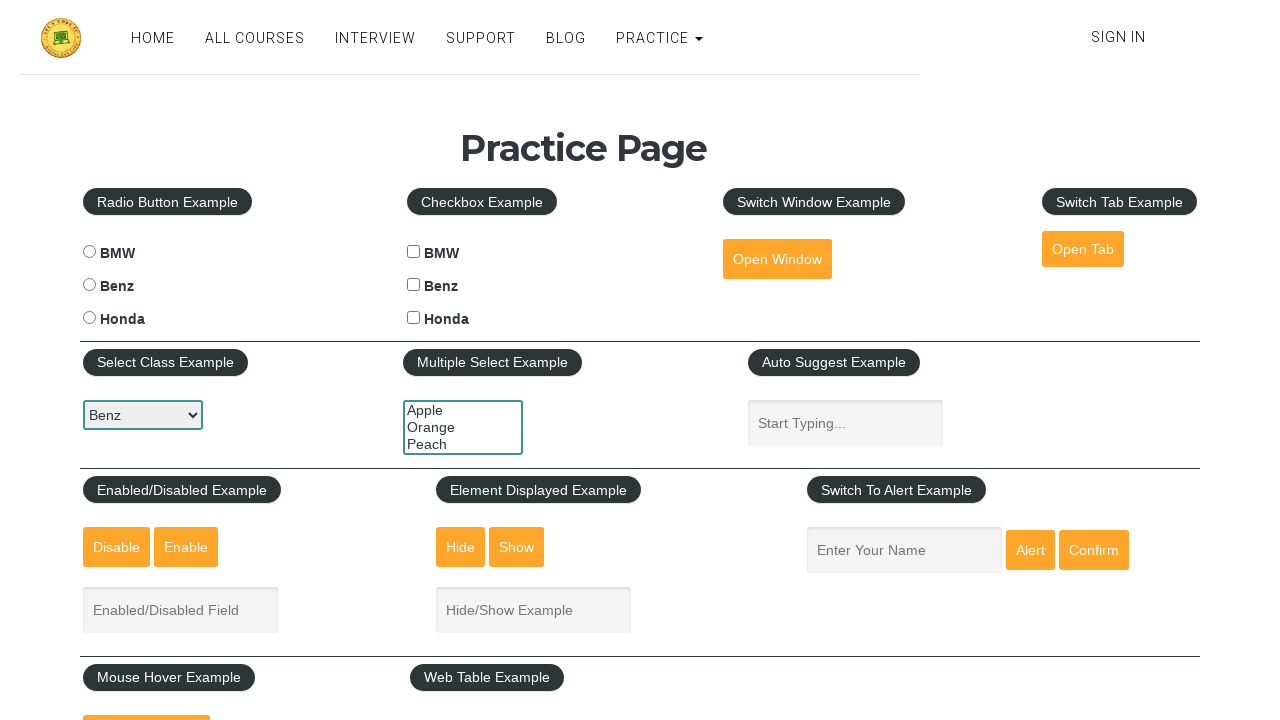

Selected 'Honda' from dropdown by visible text on #carselect
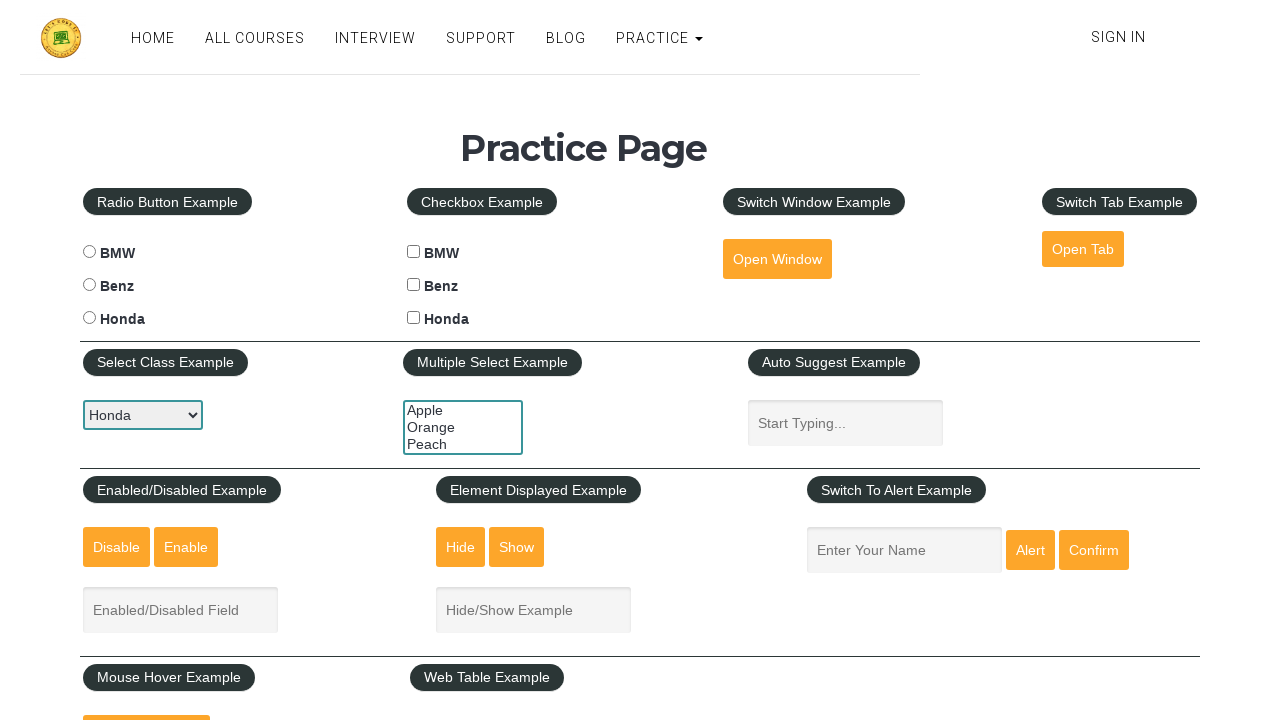

Selected 'BMW' from dropdown by visible text on #carselect
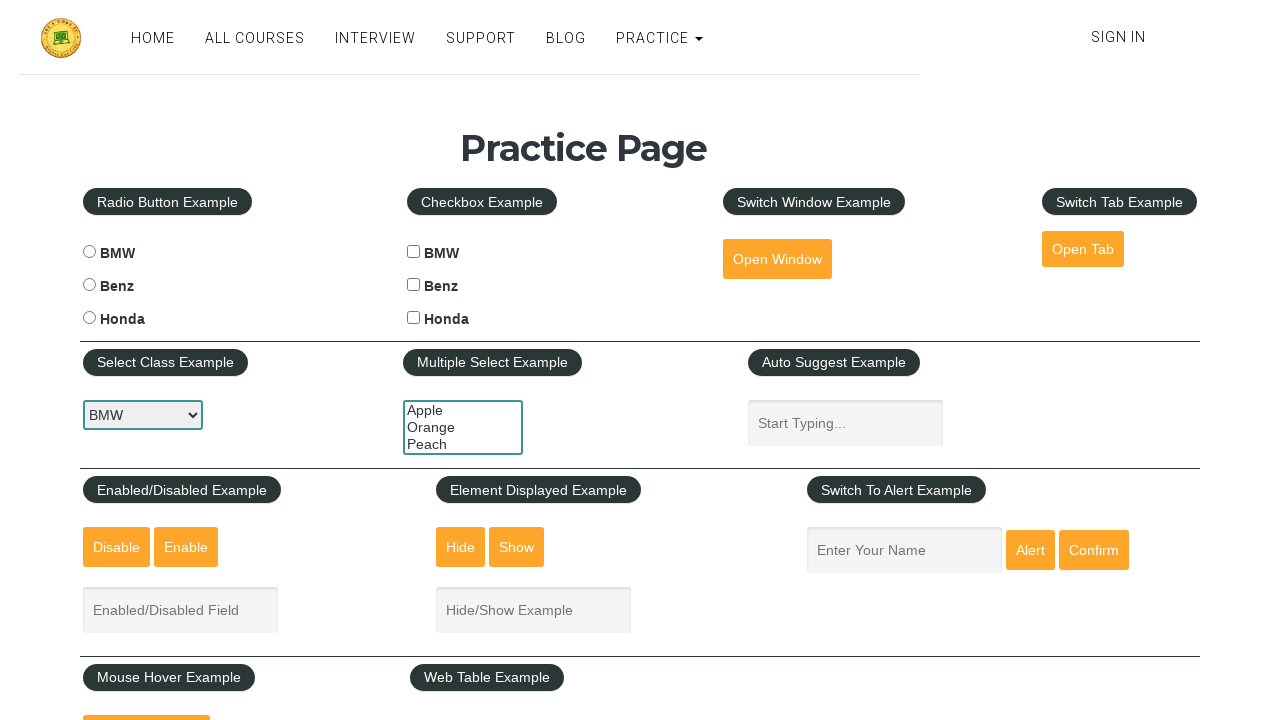

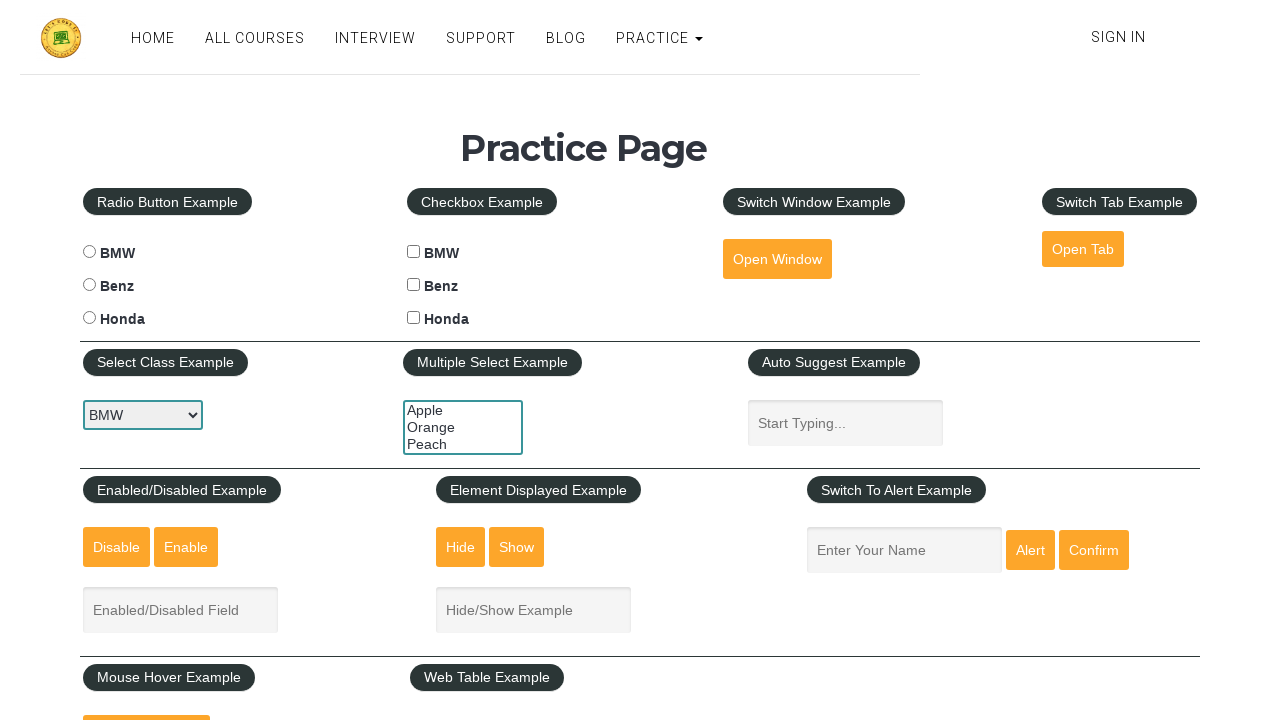